Tests that the past page shows yesterday's date

Starting URL: https://news.ycombinator.com

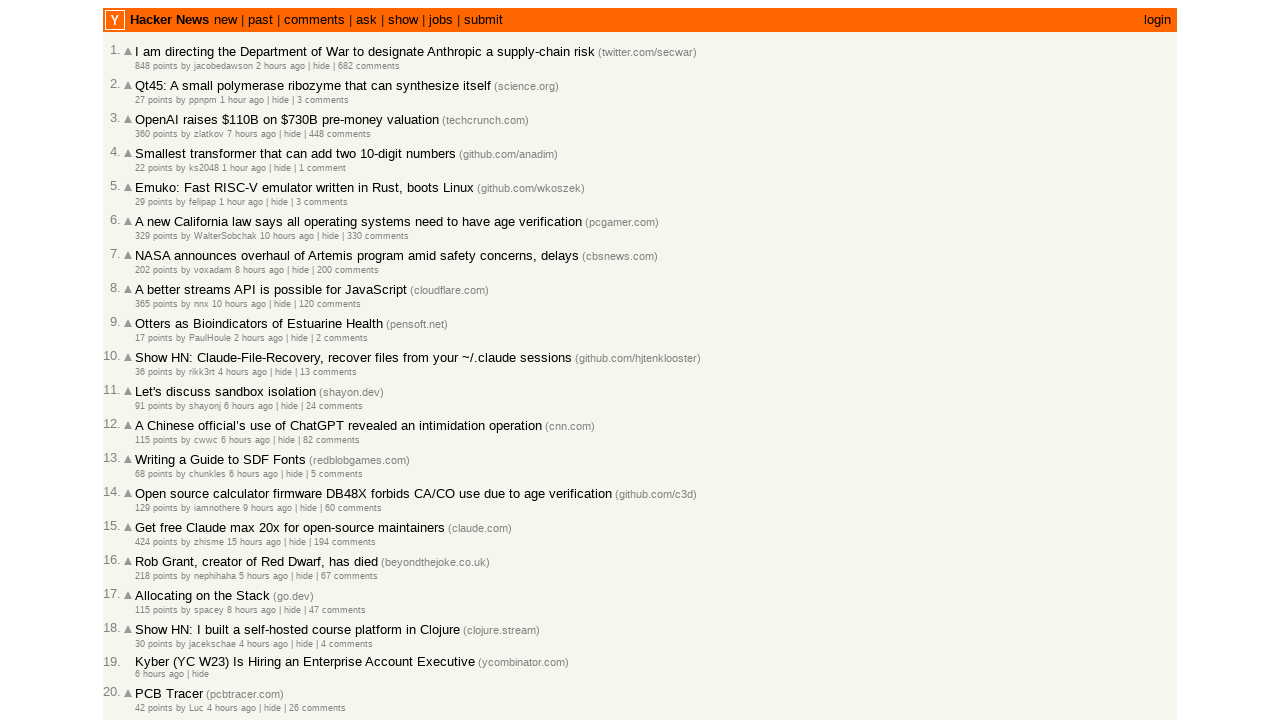

Clicked 'past' link to navigate to past page at (260, 20) on a:has-text('past')
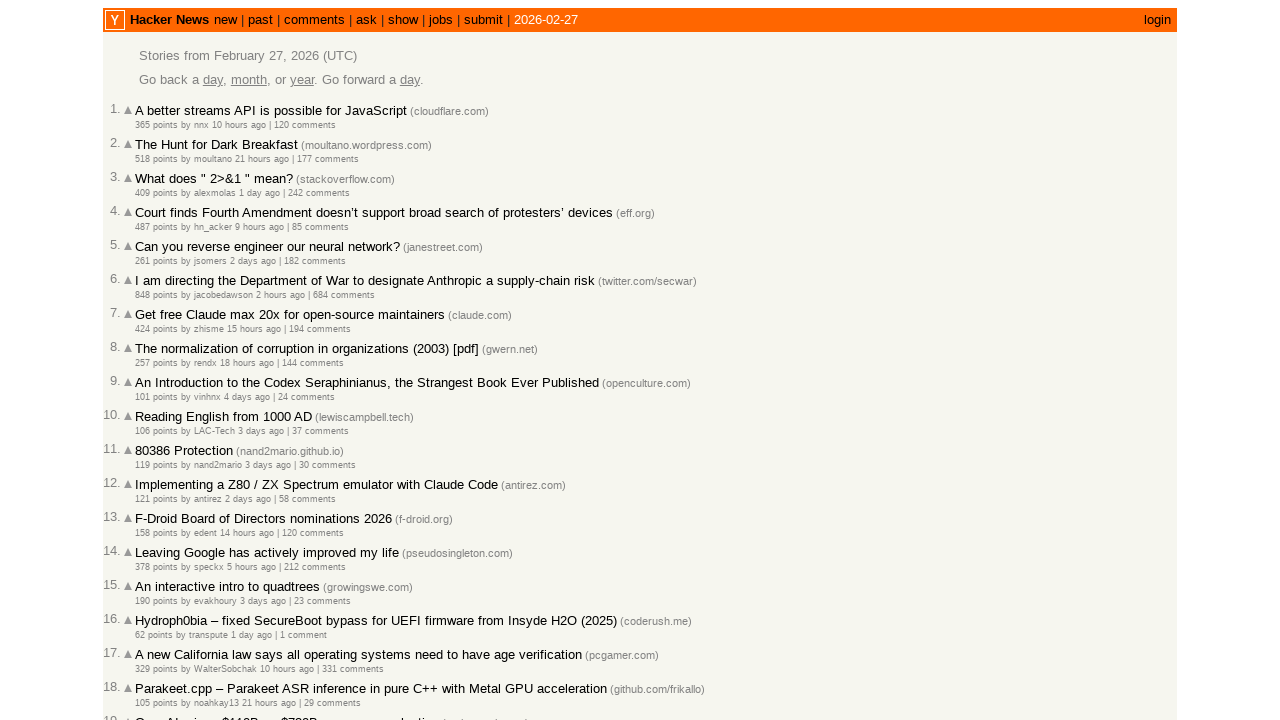

Past page loaded - titleline elements visible
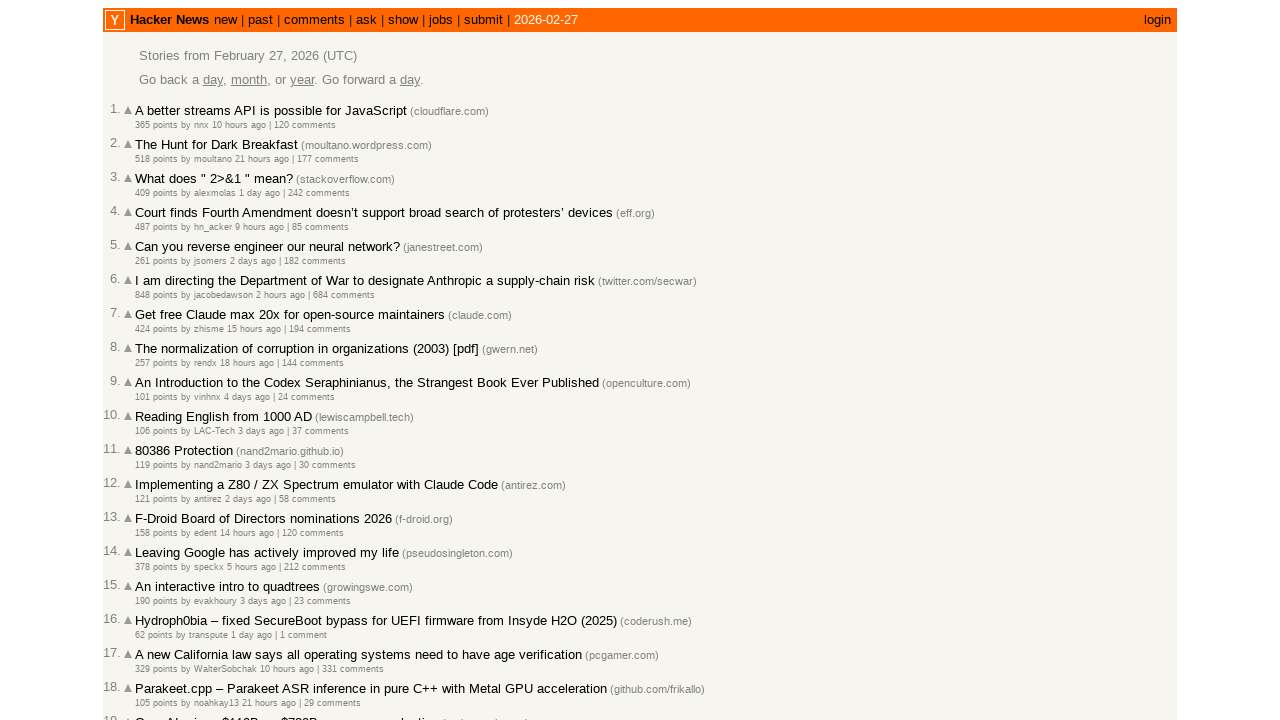

Retrieved page content to verify date information
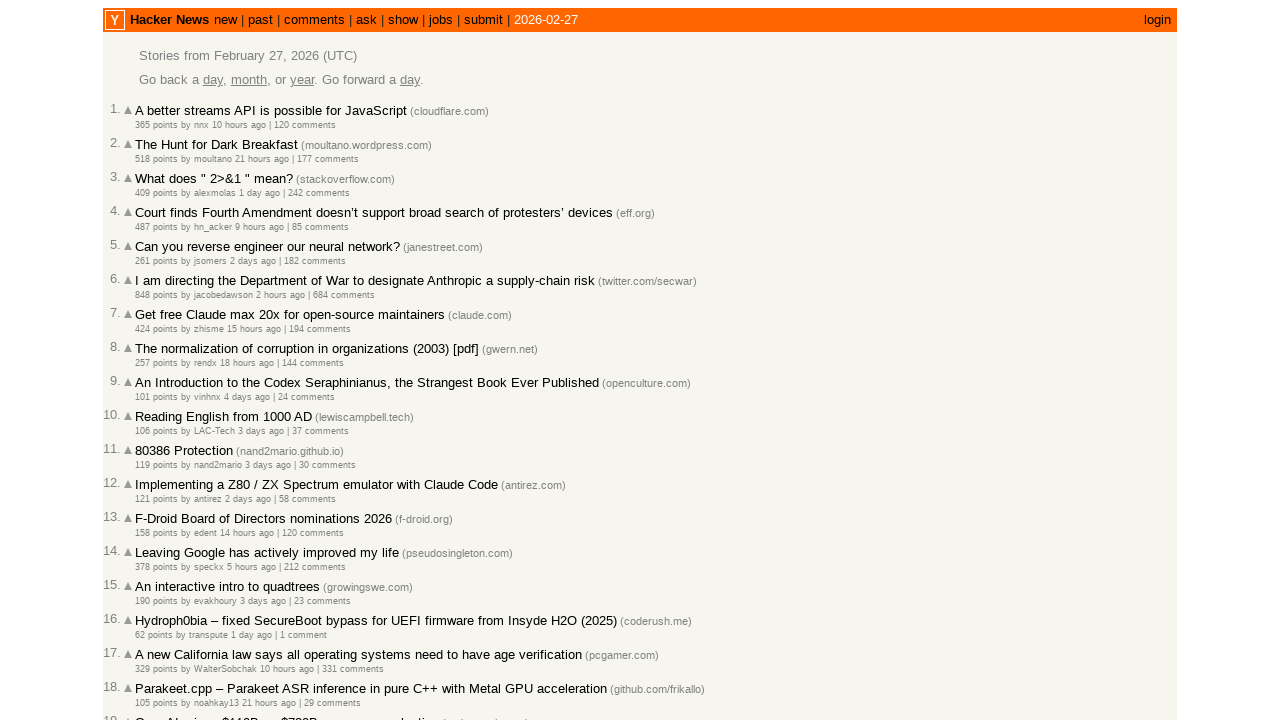

Verified that past page shows yesterday's date - assertion passed
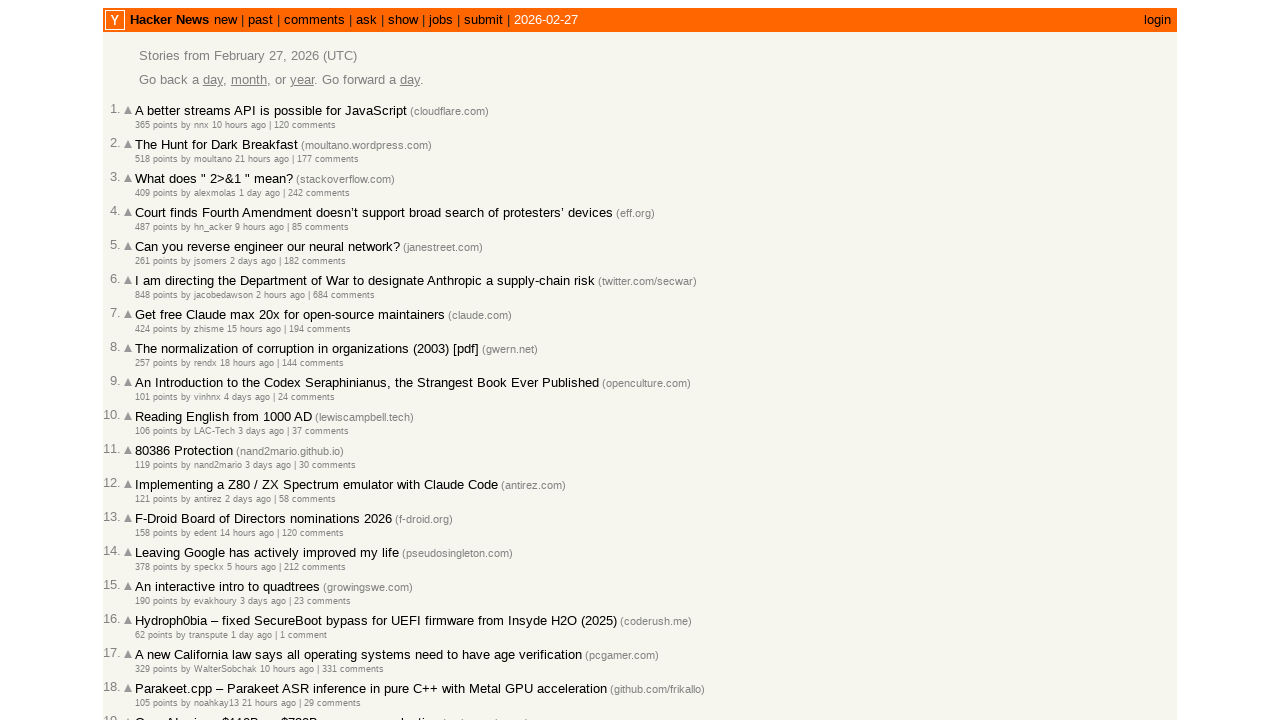

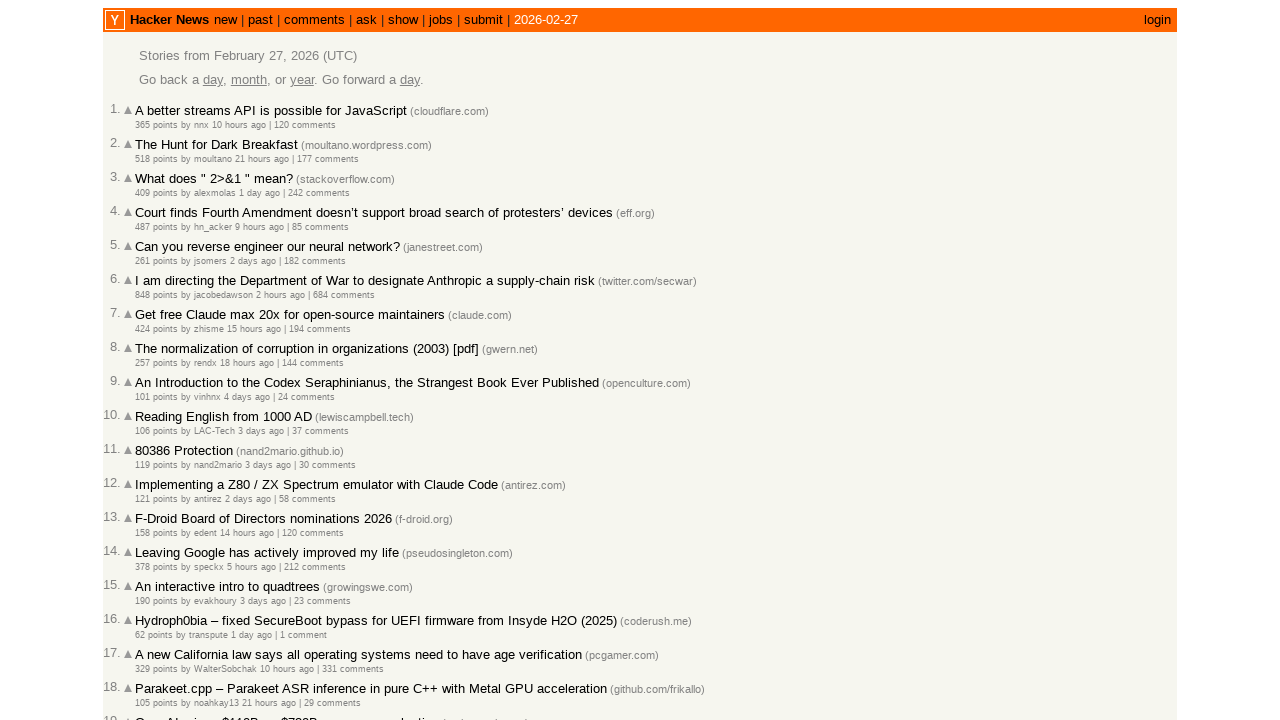